Tests that the currently applied filter is highlighted in the navigation

Starting URL: https://demo.playwright.dev/todomvc

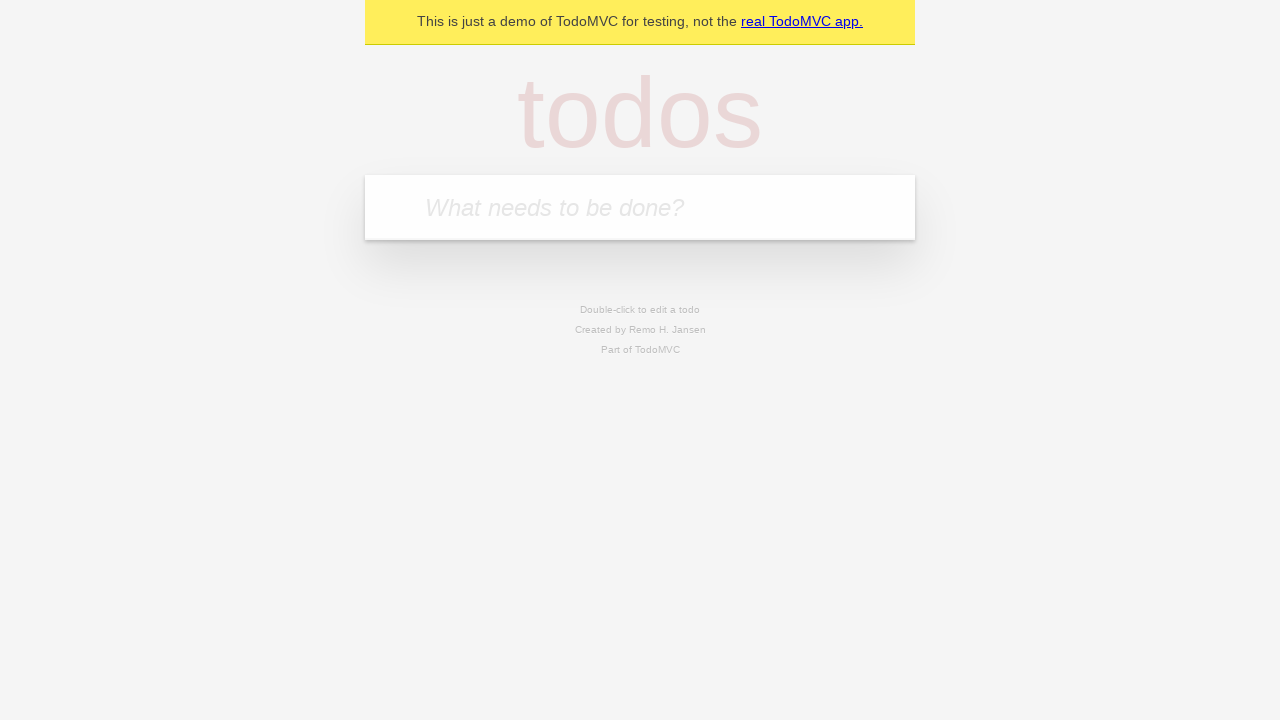

Filled todo input with 'buy some cheese' on internal:attr=[placeholder="What needs to be done?"i]
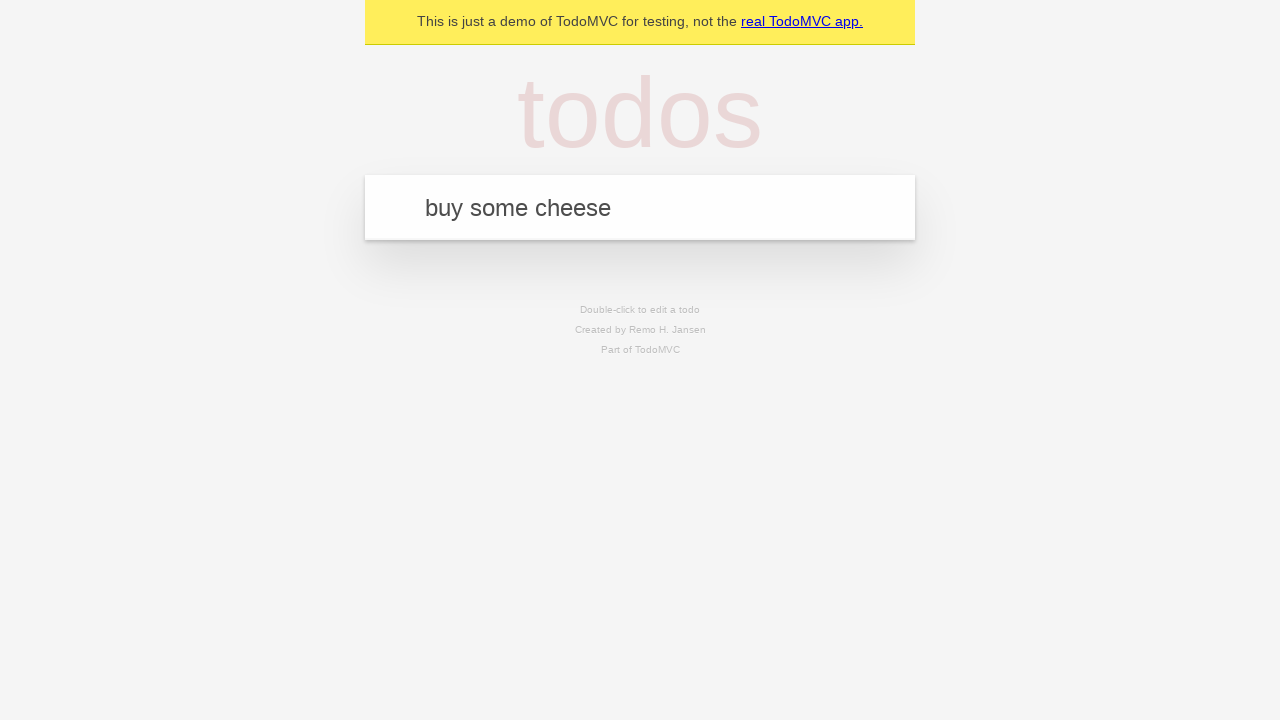

Pressed Enter to create first todo on internal:attr=[placeholder="What needs to be done?"i]
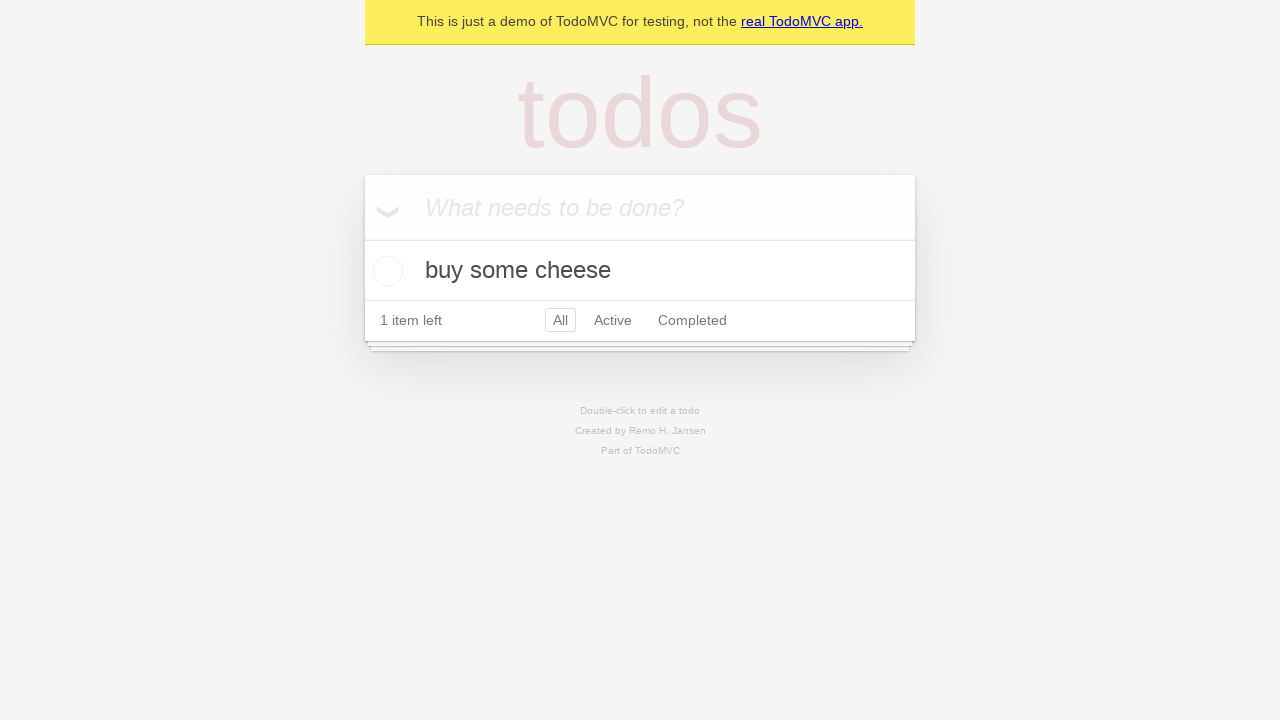

Filled todo input with 'feed the cat' on internal:attr=[placeholder="What needs to be done?"i]
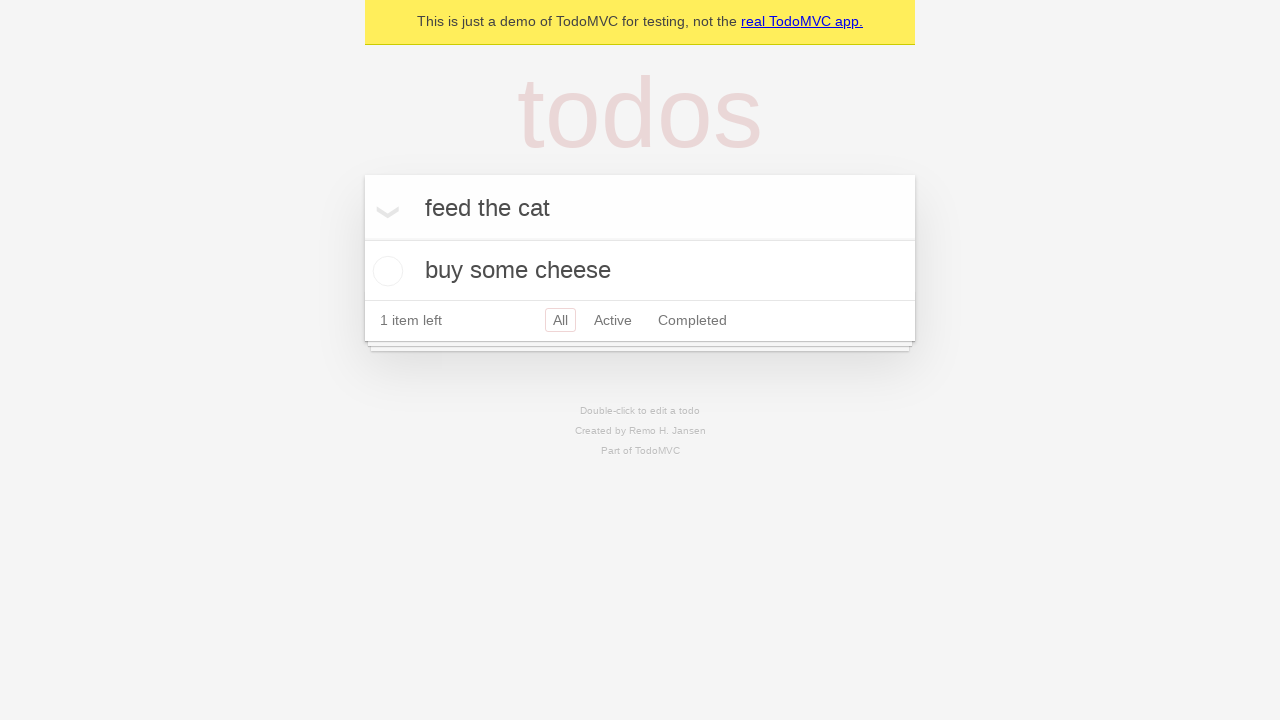

Pressed Enter to create second todo on internal:attr=[placeholder="What needs to be done?"i]
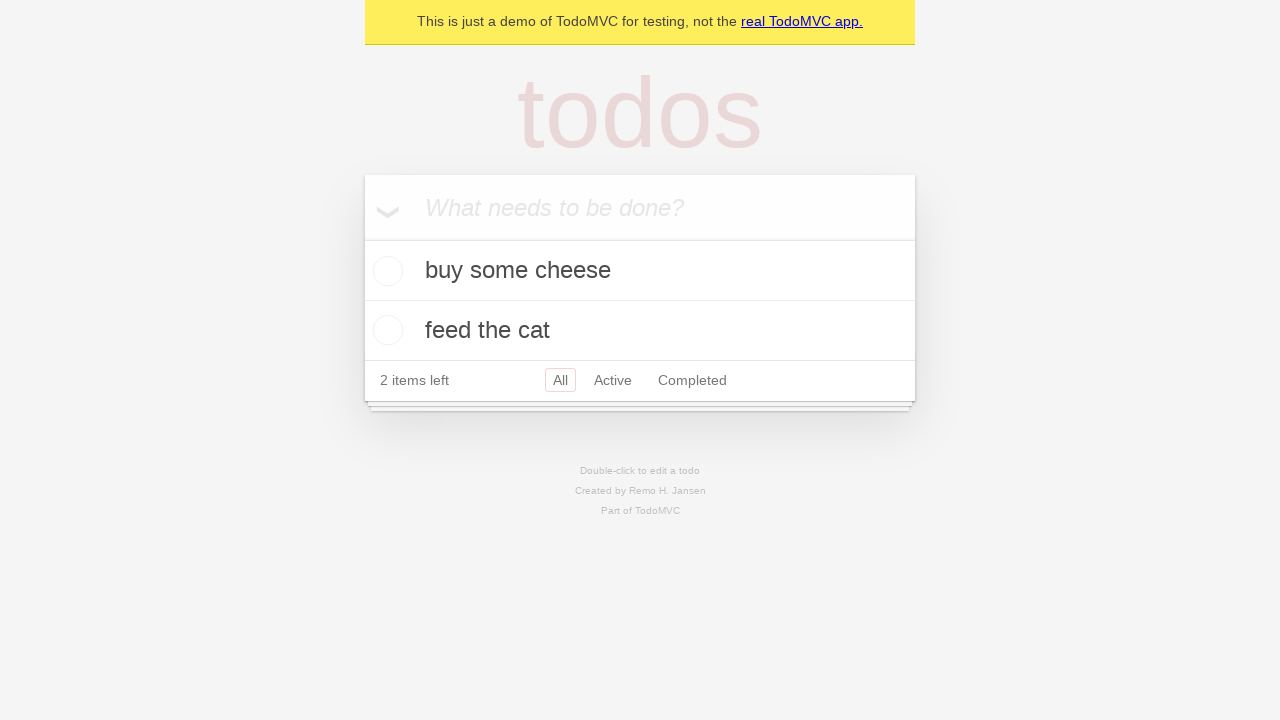

Filled todo input with 'book a doctors appointment' on internal:attr=[placeholder="What needs to be done?"i]
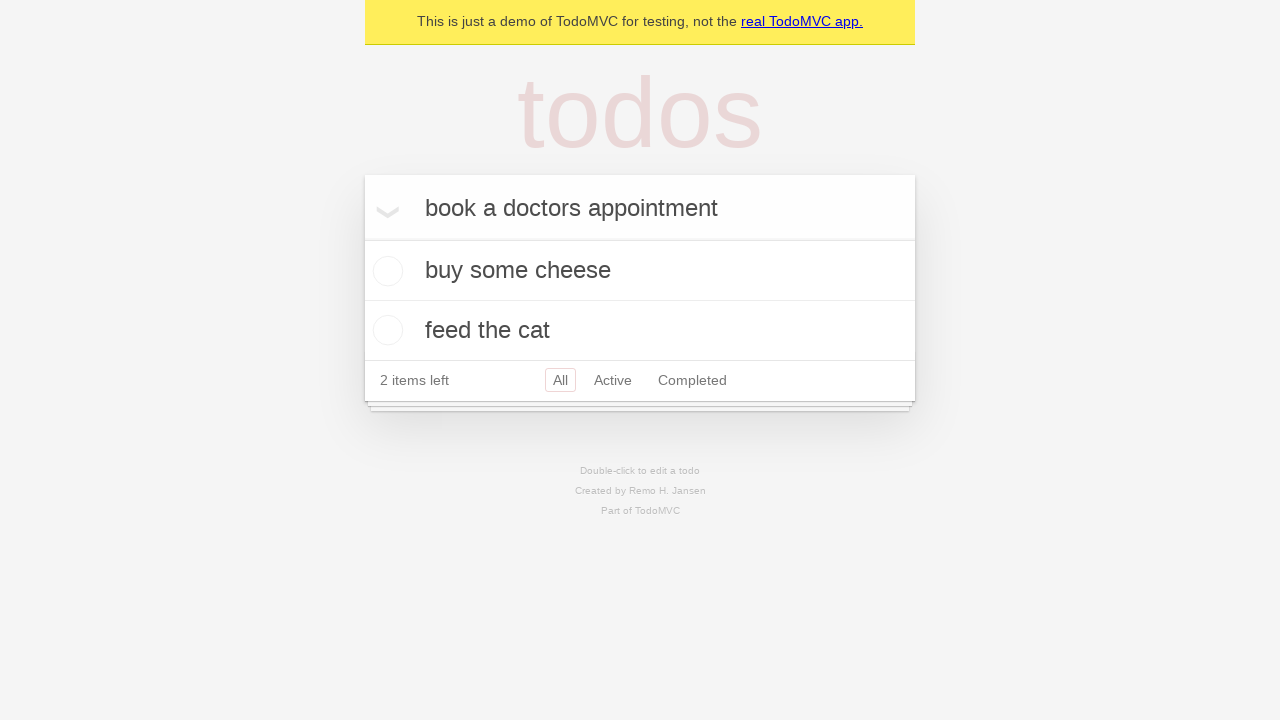

Pressed Enter to create third todo on internal:attr=[placeholder="What needs to be done?"i]
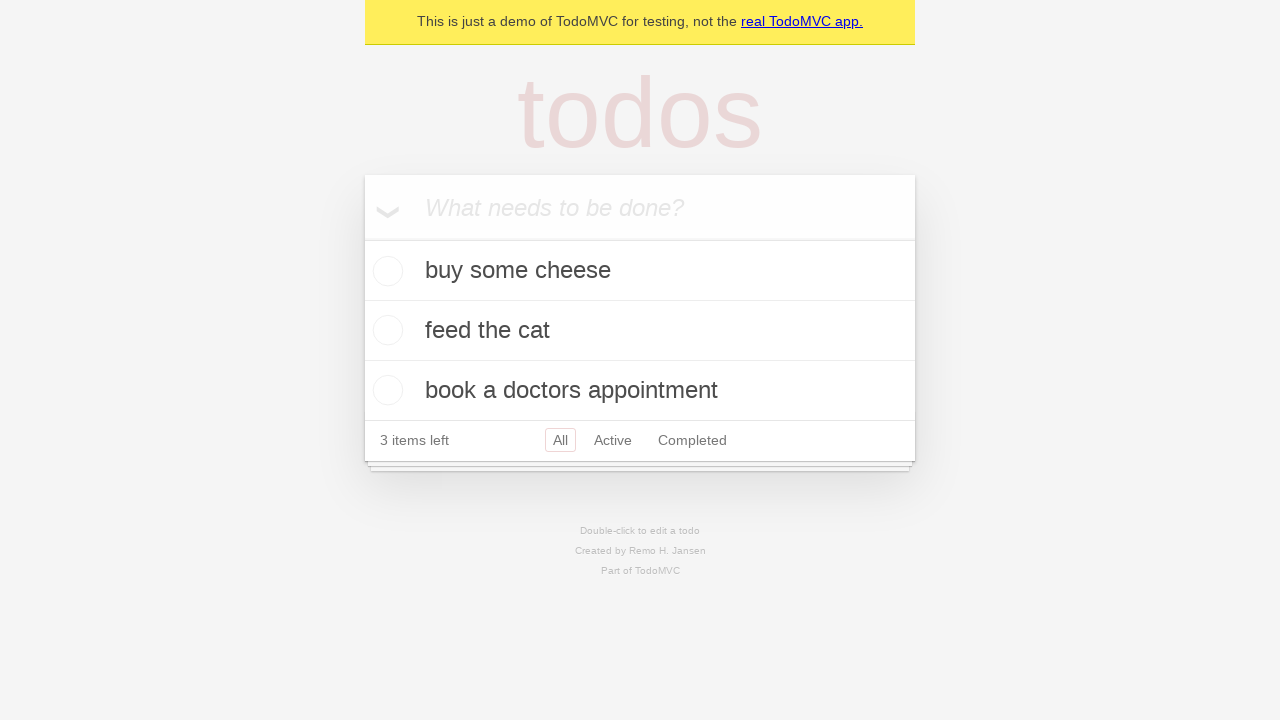

Waited for todo items to be visible
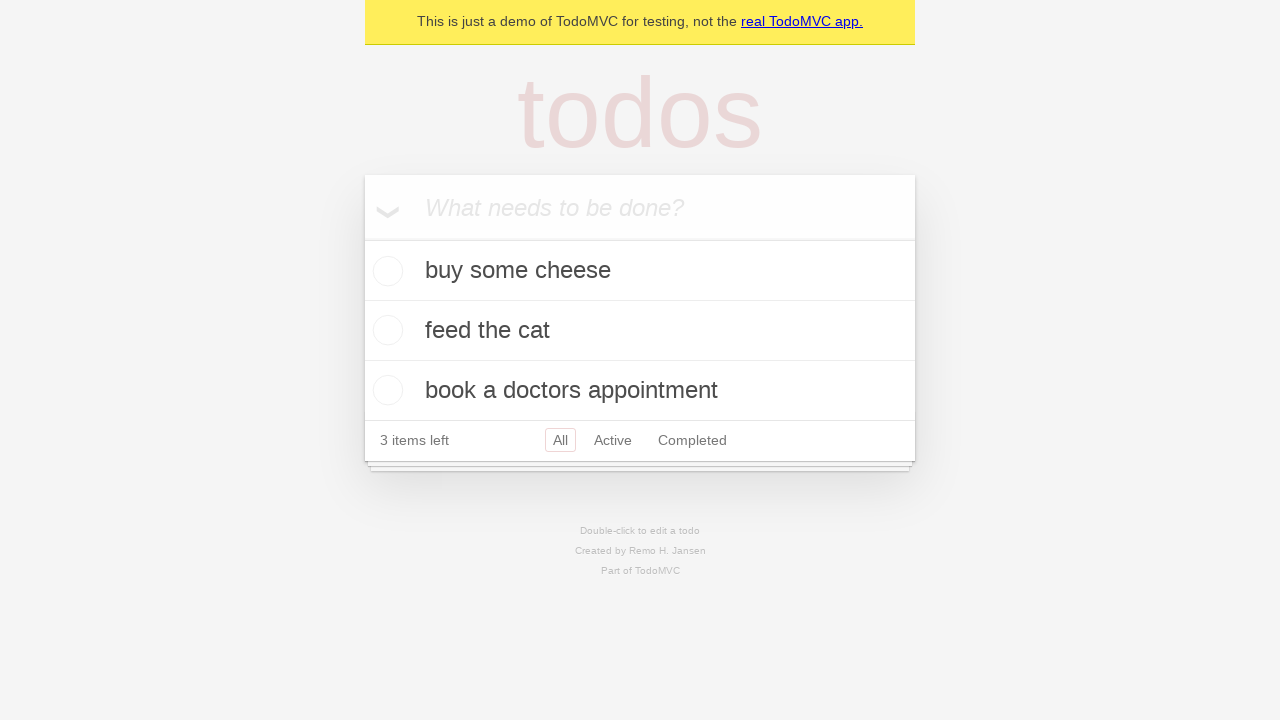

Clicked Active filter link at (613, 440) on internal:role=link[name="Active"i]
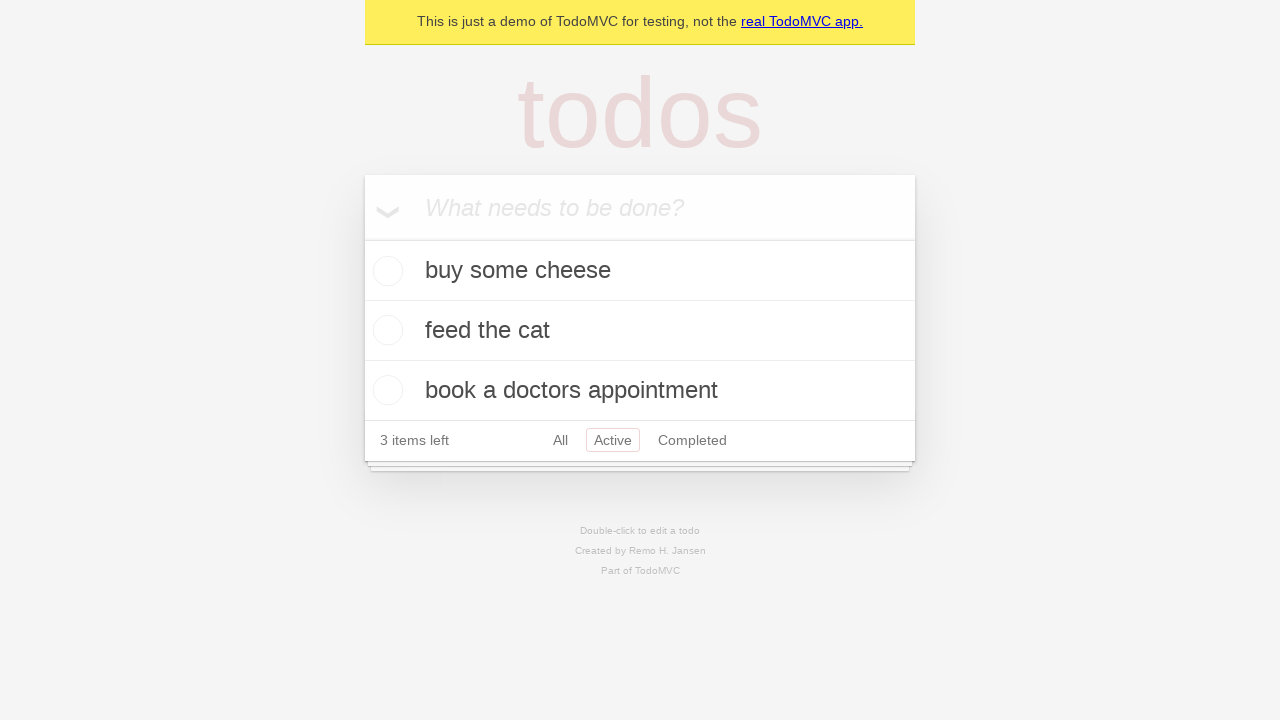

Clicked Completed filter link to verify it highlights as currently applied at (692, 440) on internal:role=link[name="Completed"i]
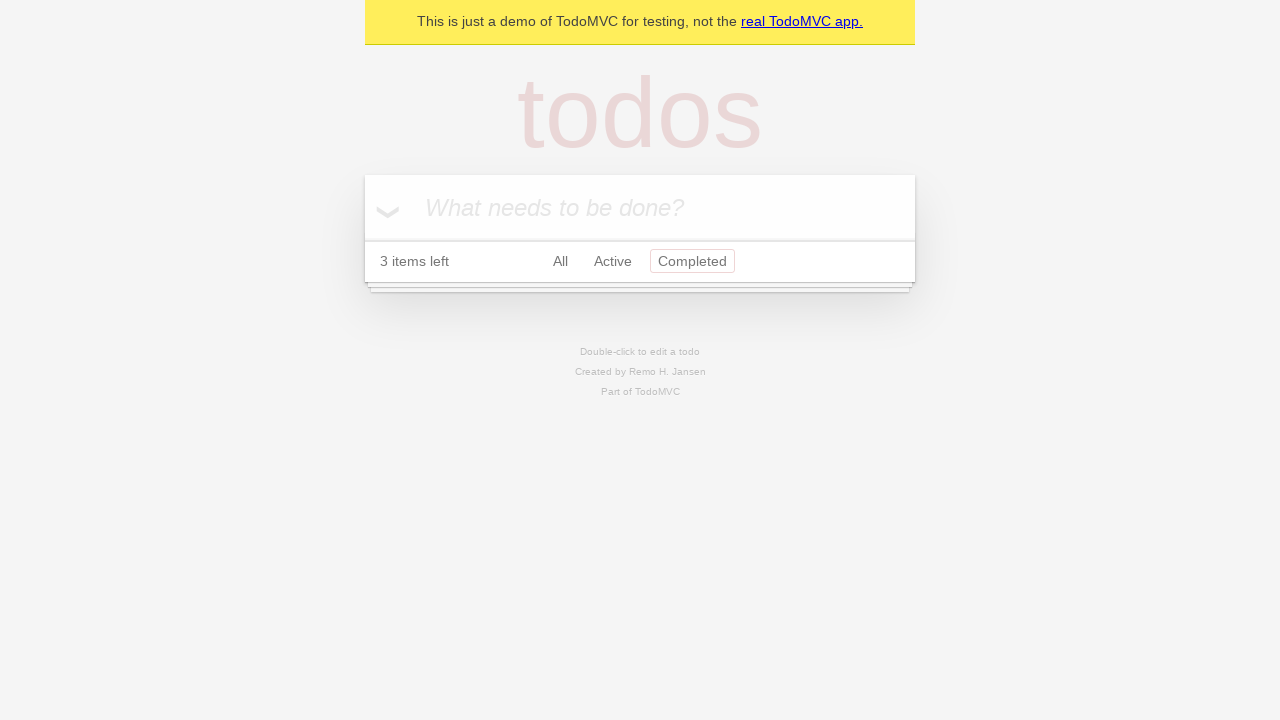

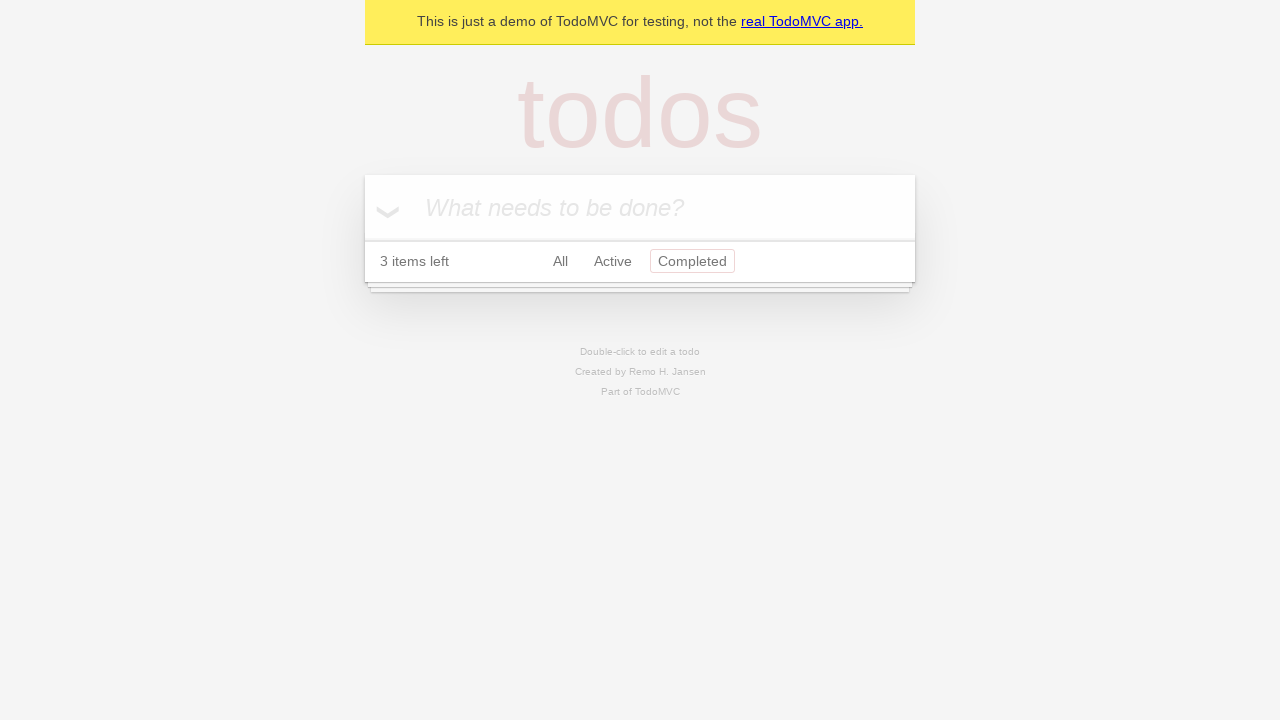